Tests adding a single TODO item to a todo list application by clicking the input field, entering a task name, pressing Enter, and verifying the item was added.

Starting URL: https://antondedyaev.github.io/todo_list/

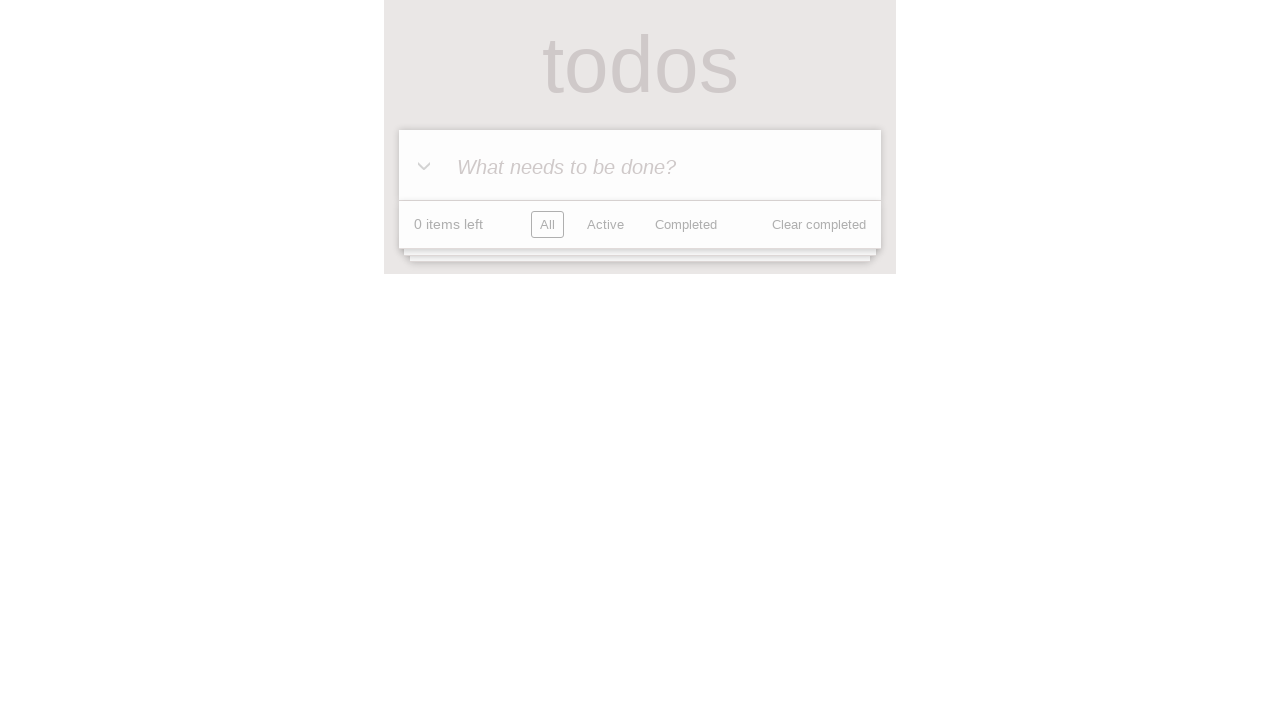

Clicked on the TODO input field at (640, 166) on internal:attr=[placeholder="What needs to be done?"i]
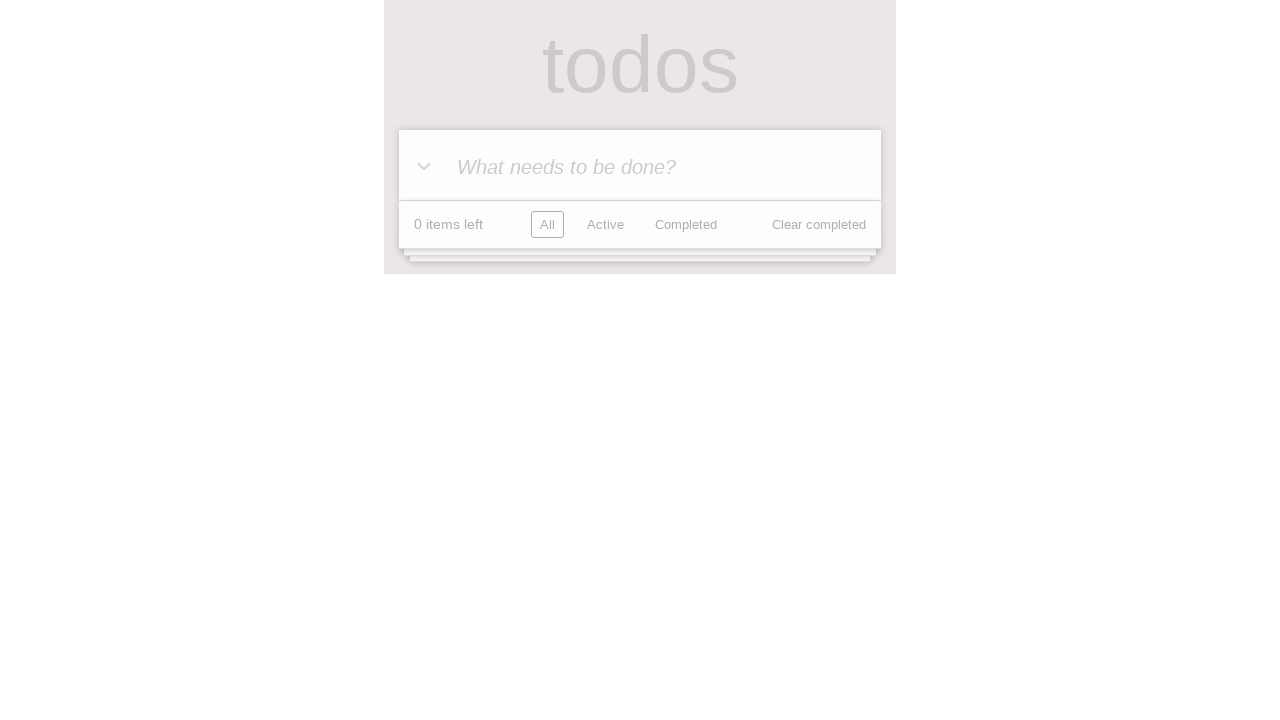

Filled input field with TODO item text 'TEST 1 - Learn how to automate tests' on internal:attr=[placeholder="What needs to be done?"i]
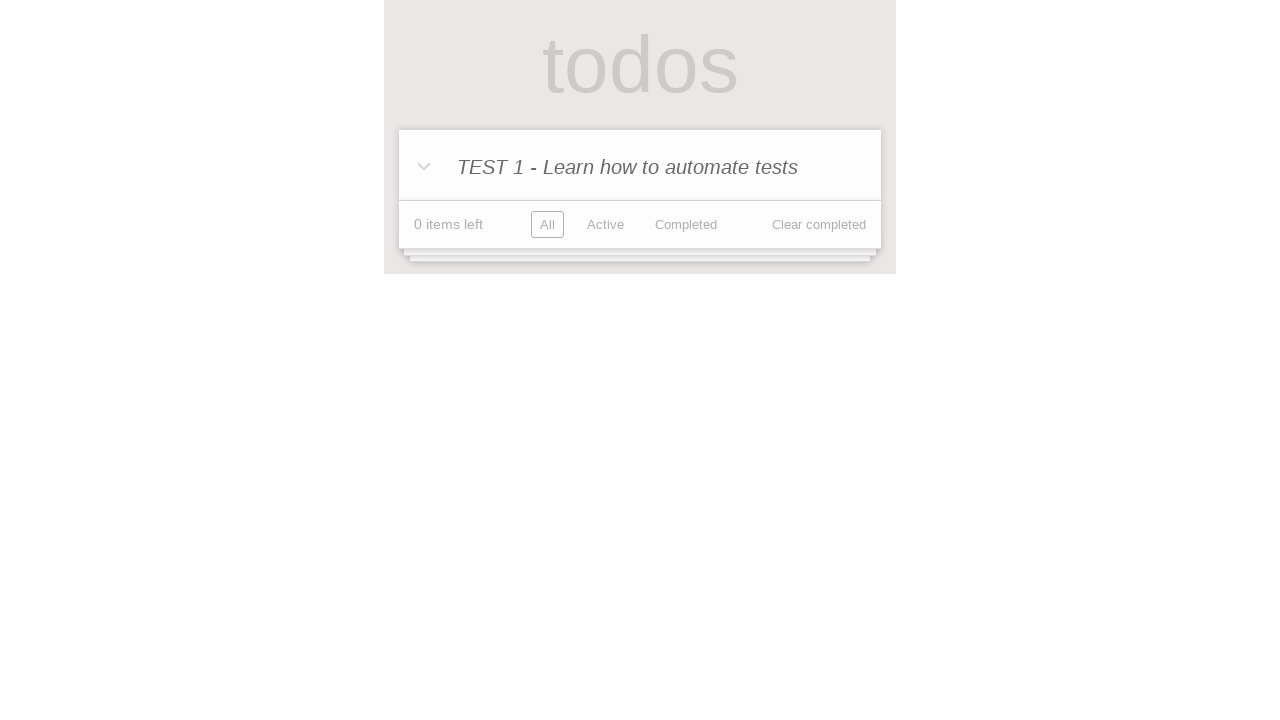

Pressed Enter to save the new TODO item
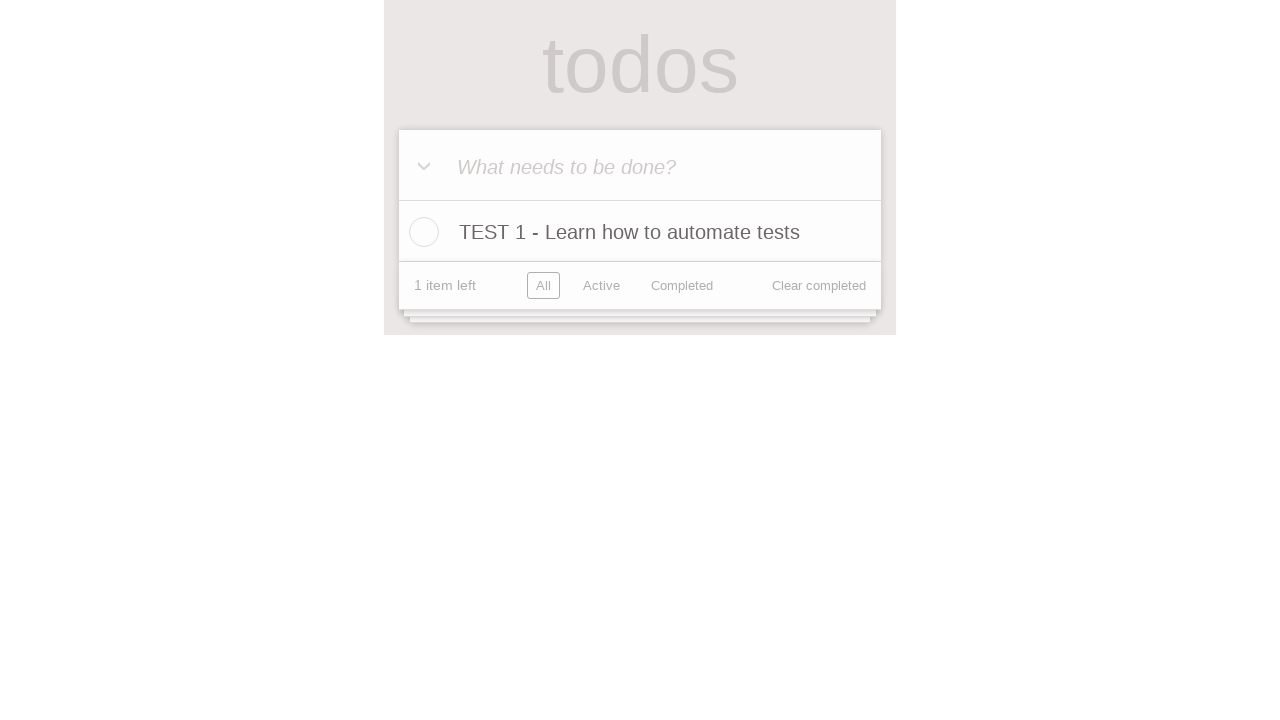

Located TODO list items
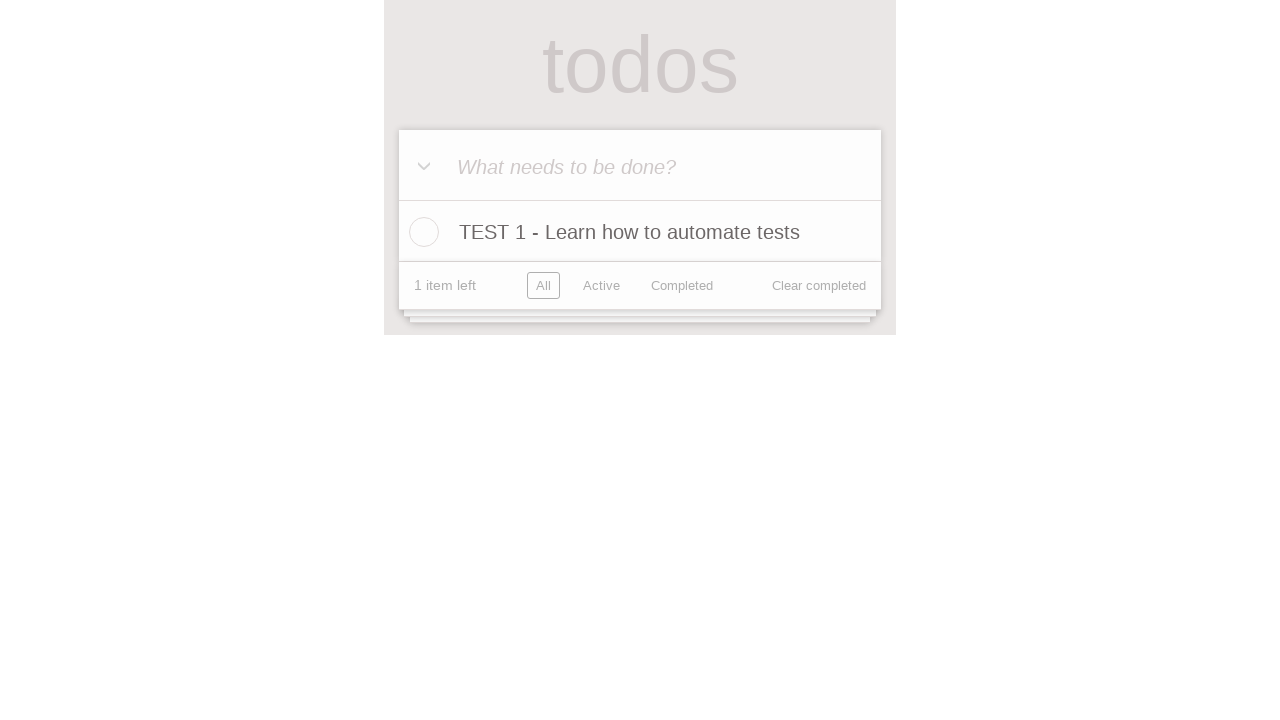

Verified that exactly 1 TODO item exists in the list
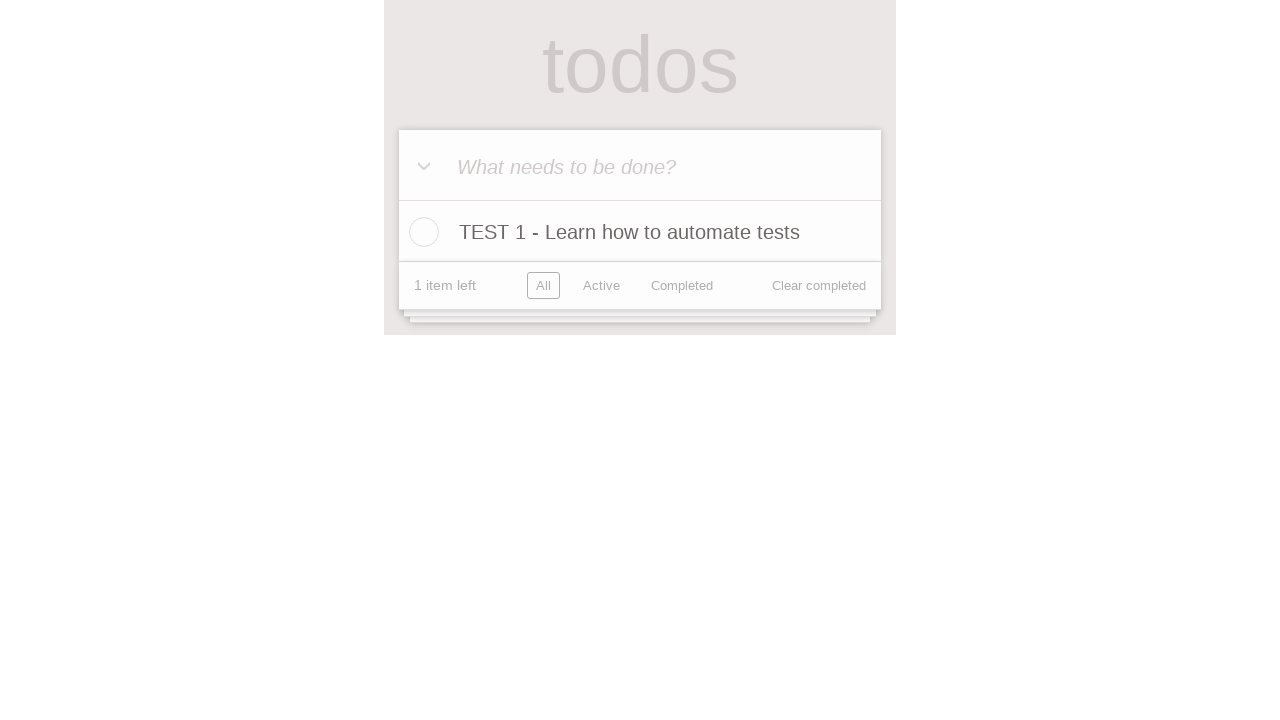

Verified that TODO item contains the text 'TEST 1 - Learn how to automate tests'
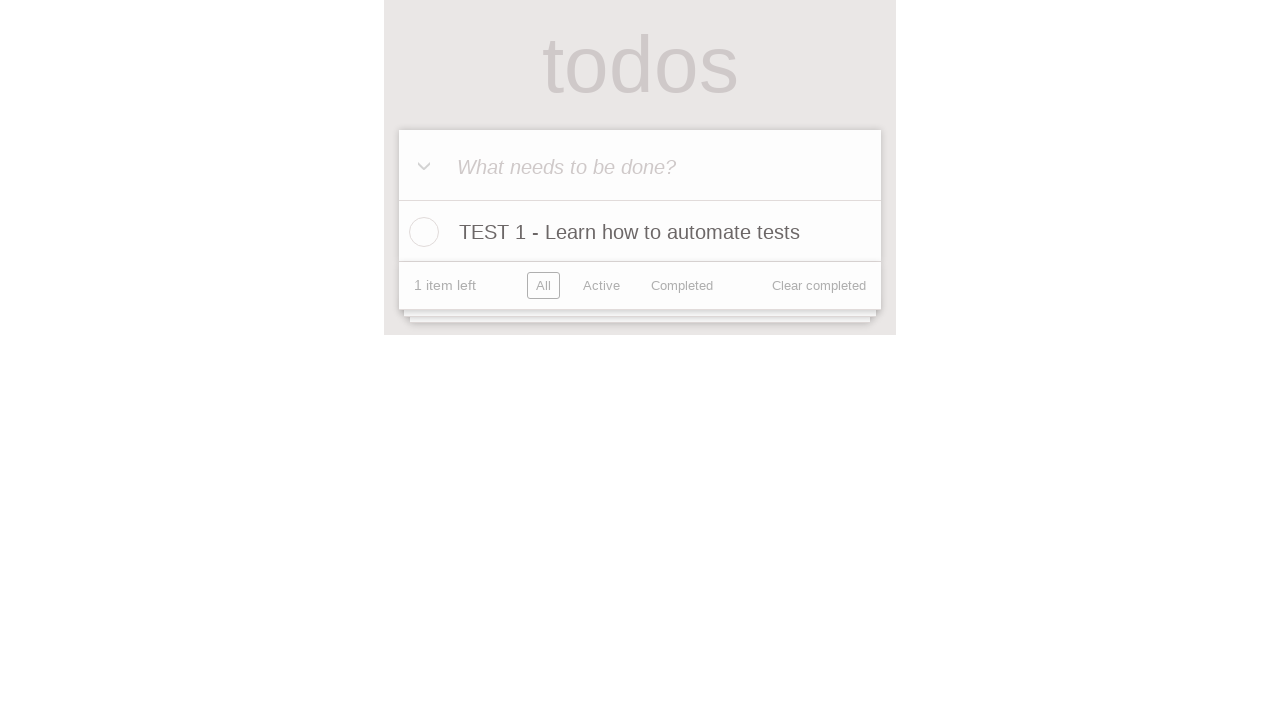

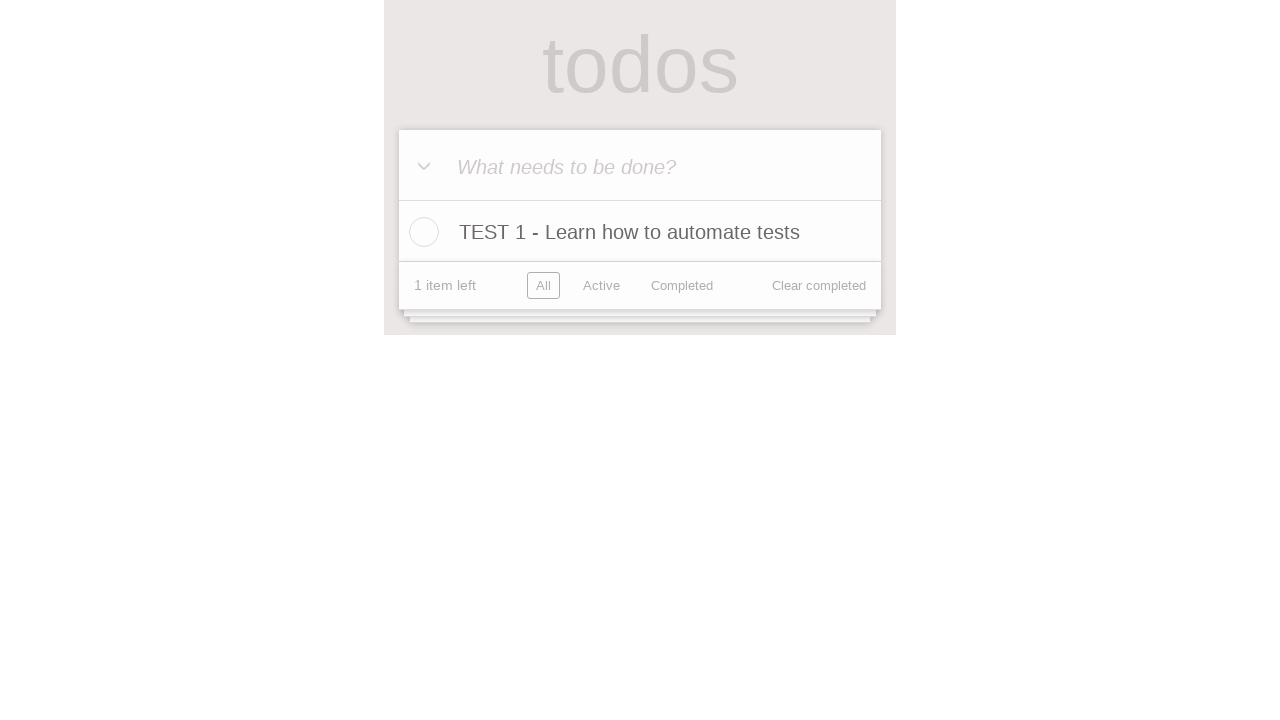